Tests the Add/Remove Elements functionality on Herokuapp by clicking to add an element and verifying it appears

Starting URL: https://the-internet.herokuapp.com/

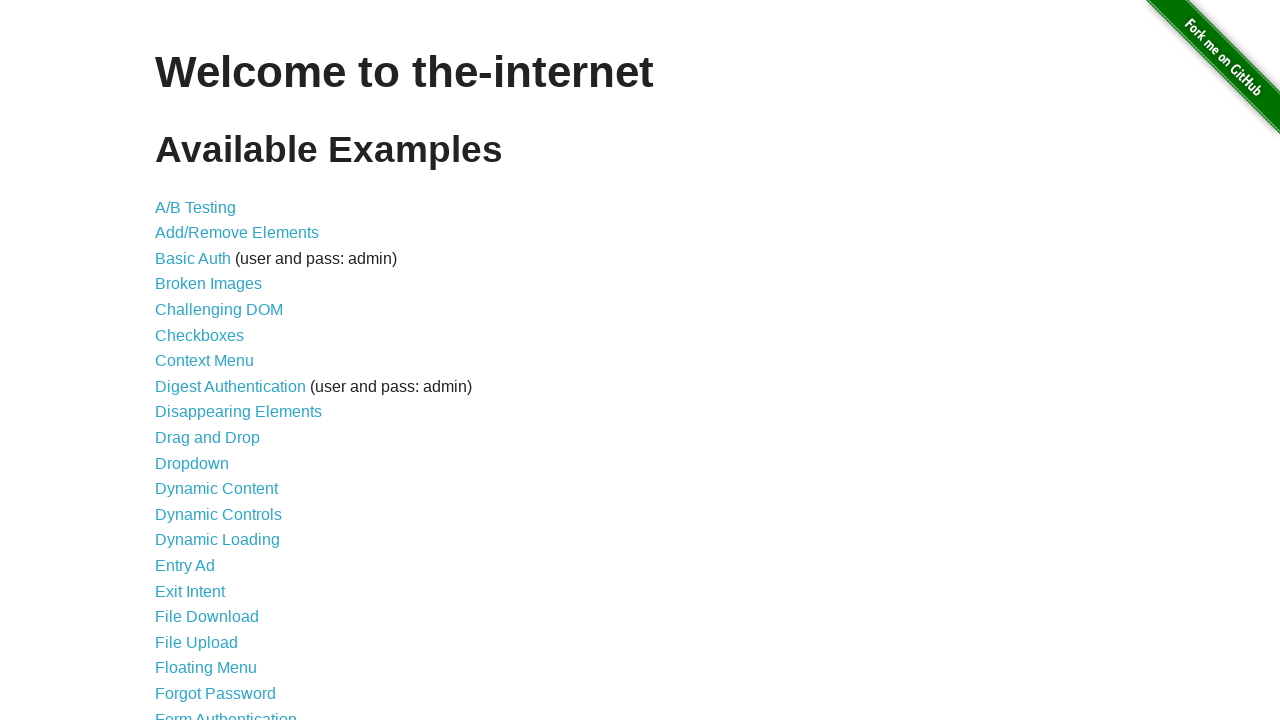

Clicked on Add/Remove Elements link at (237, 233) on a[href='/add_remove_elements/']
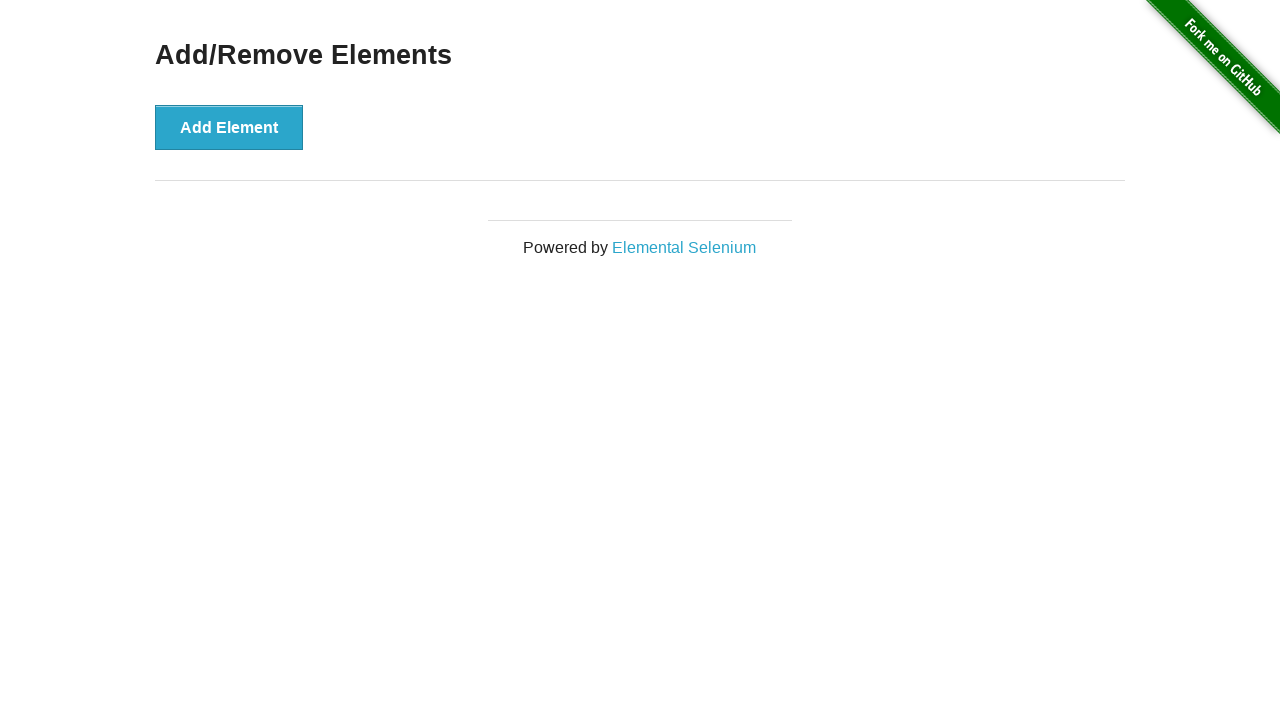

Clicked the Add Element button at (229, 127) on button[onclick='addElement()']
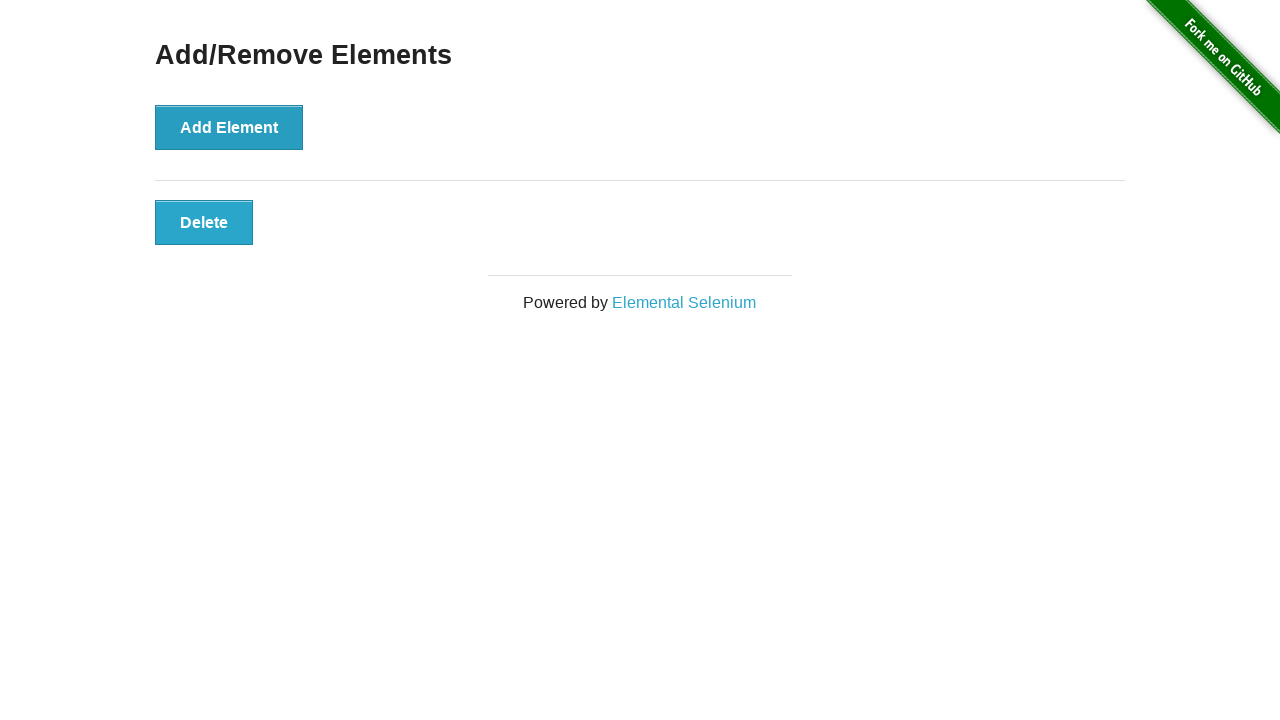

Verified the added element is displayed
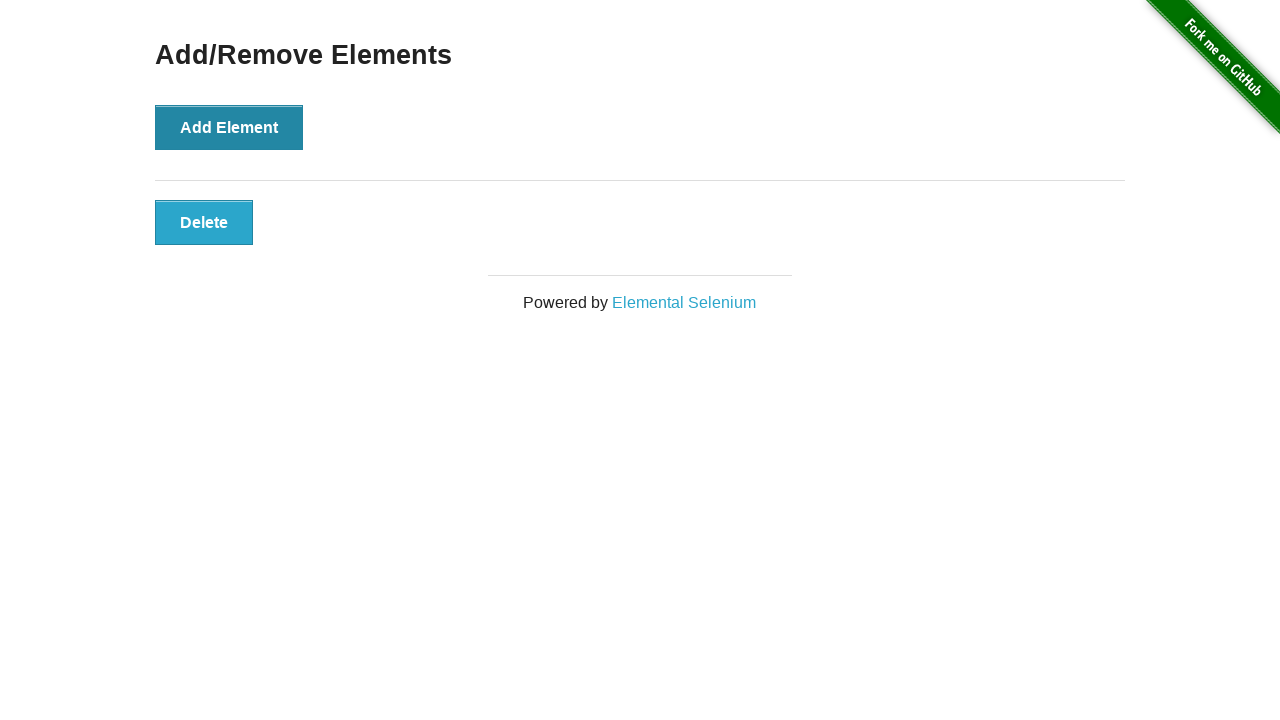

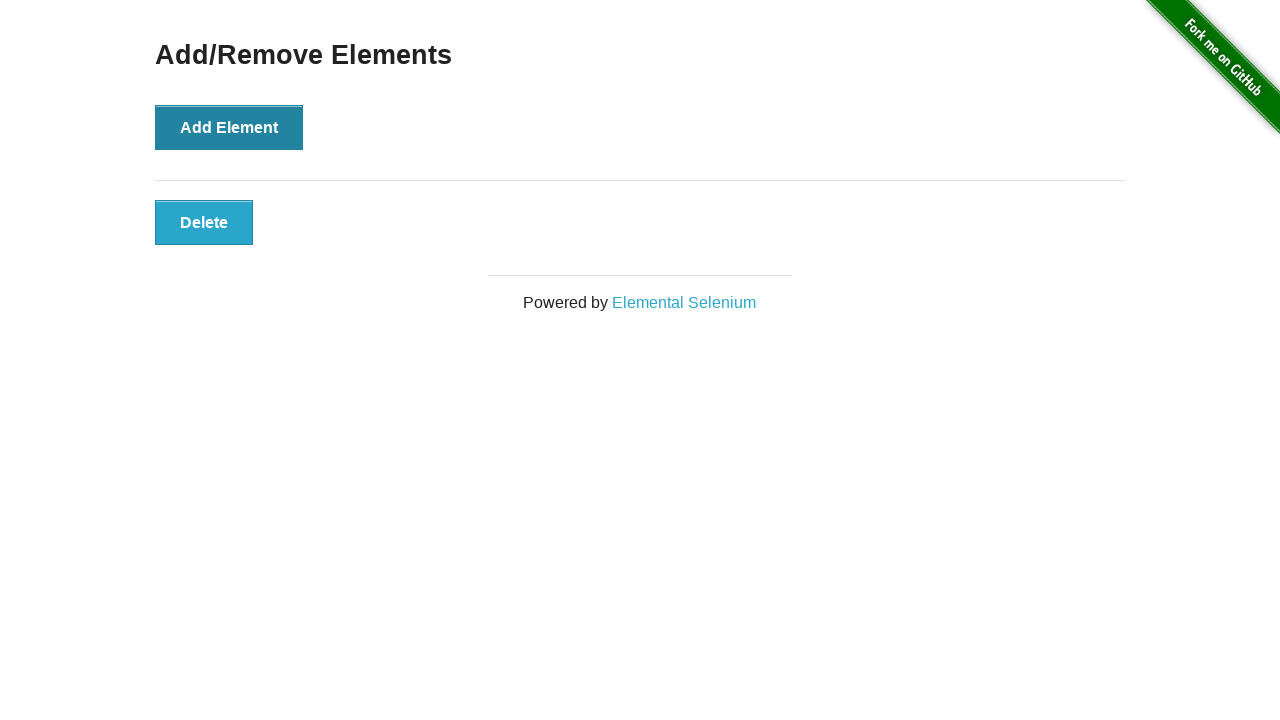